Tests QR code generation functionality by entering text, generating a QR code, and verifying the QR code is displayed

Starting URL: https://qaplayground.dev/apps/qr-code-generator/

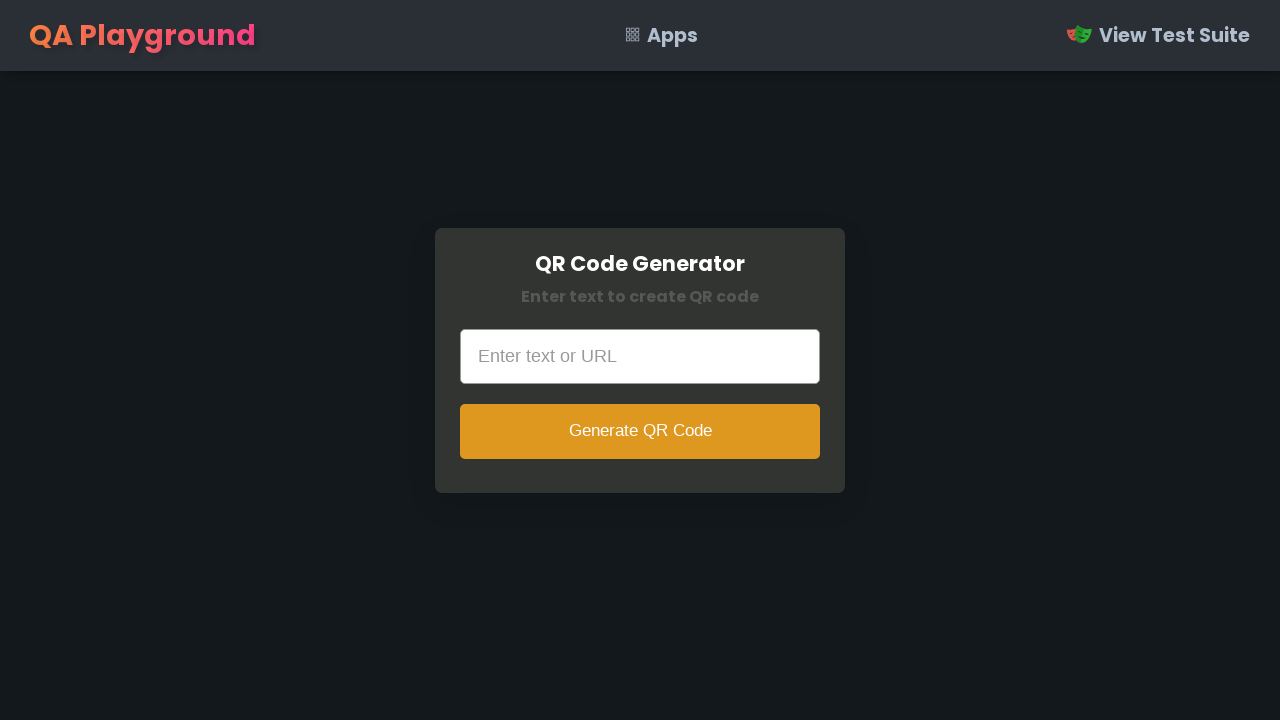

Filled QR code input field with text 'I am a Automation QA Engineer' on input[placeholder='Enter text or URL']
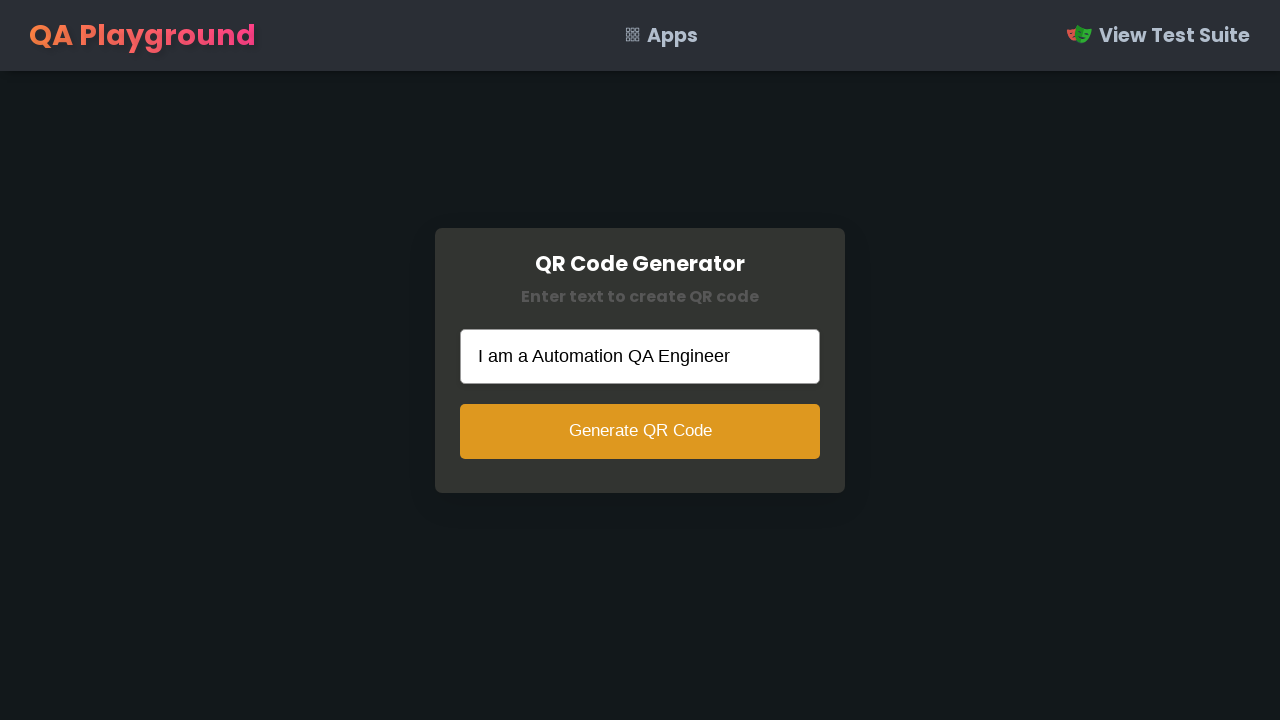

Clicked 'Generate QR Code' button at (640, 431) on button:has-text('Generate QR Code')
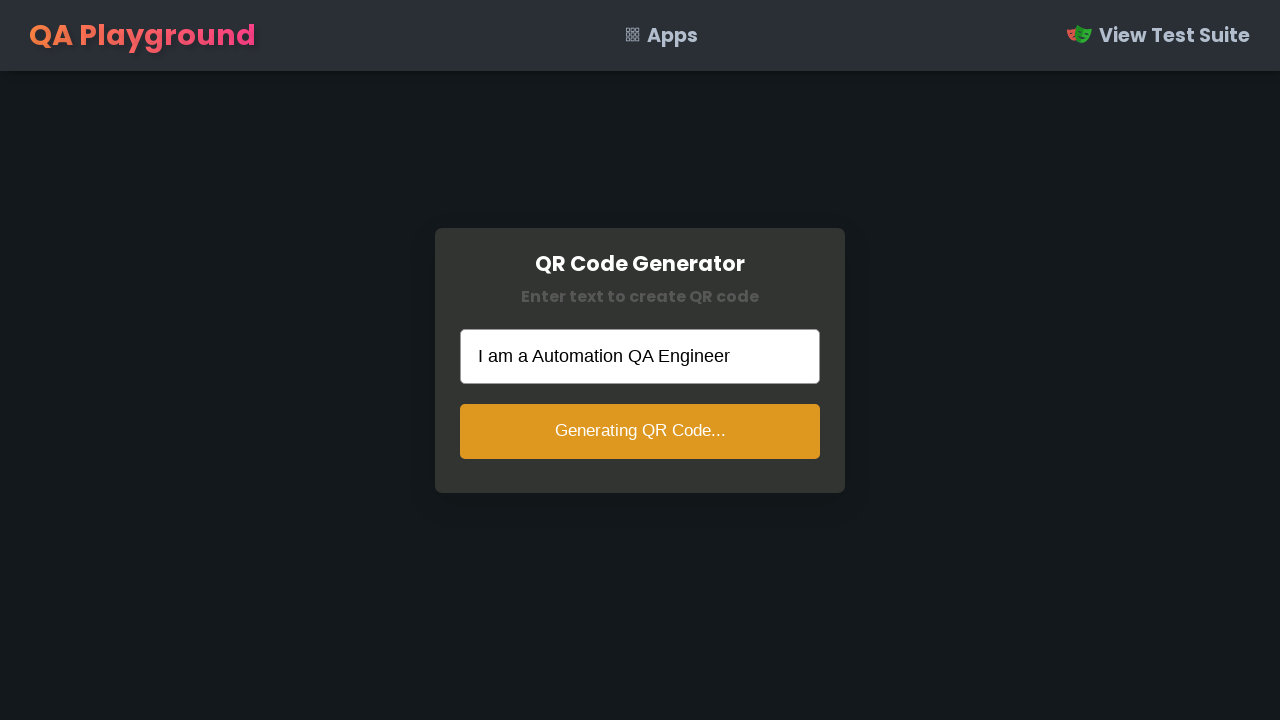

QR code image generated and displayed successfully
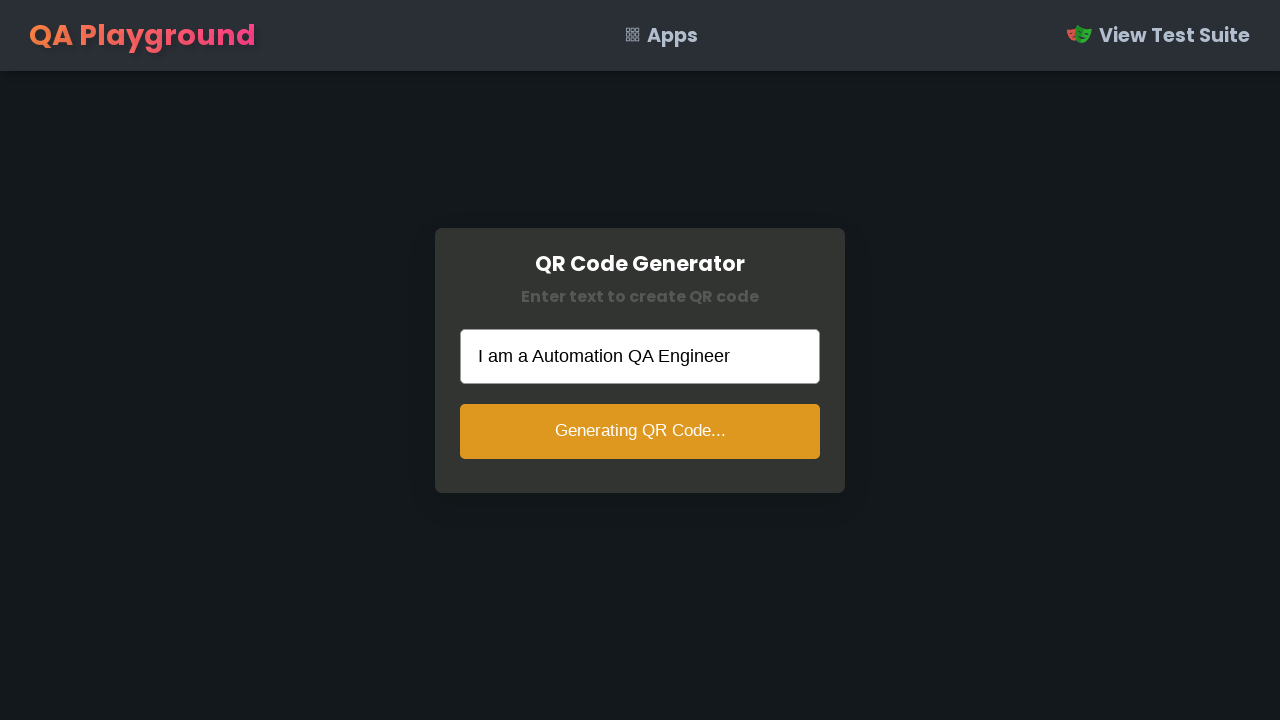

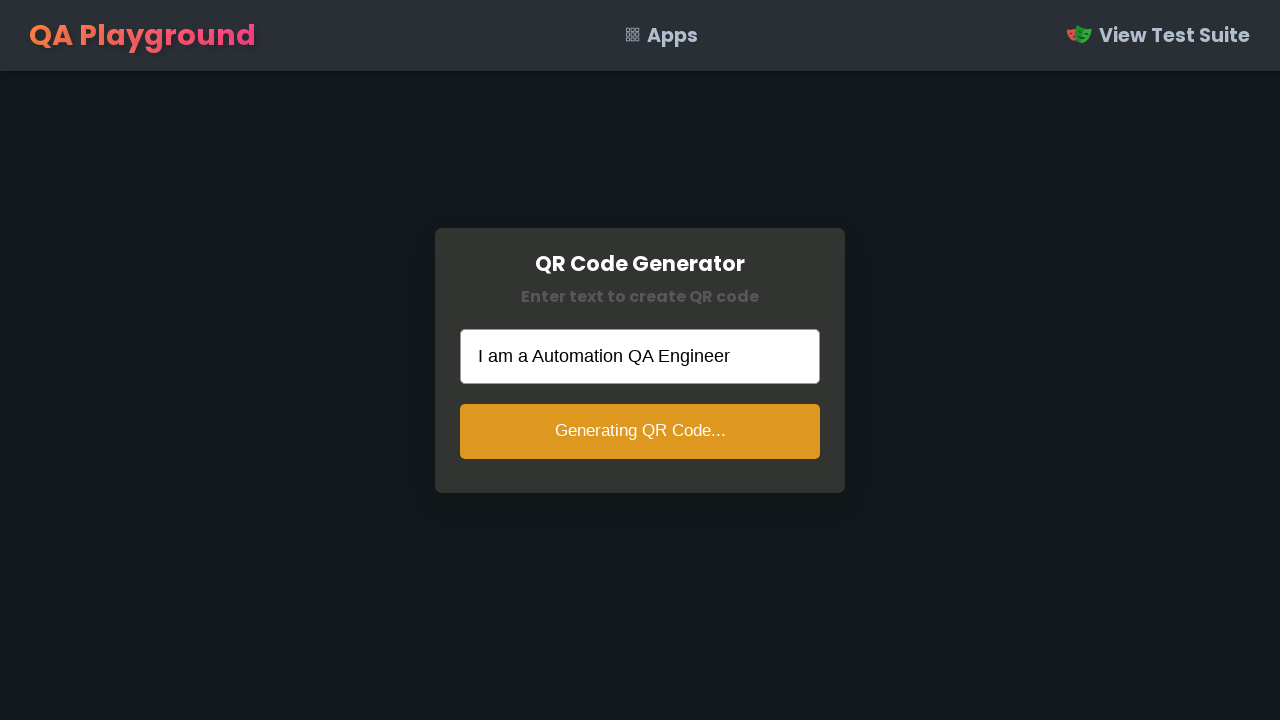